Tests JavaScript confirm dialog by clicking the confirm button and dismissing it

Starting URL: https://the-internet.herokuapp.com/javascript_alerts

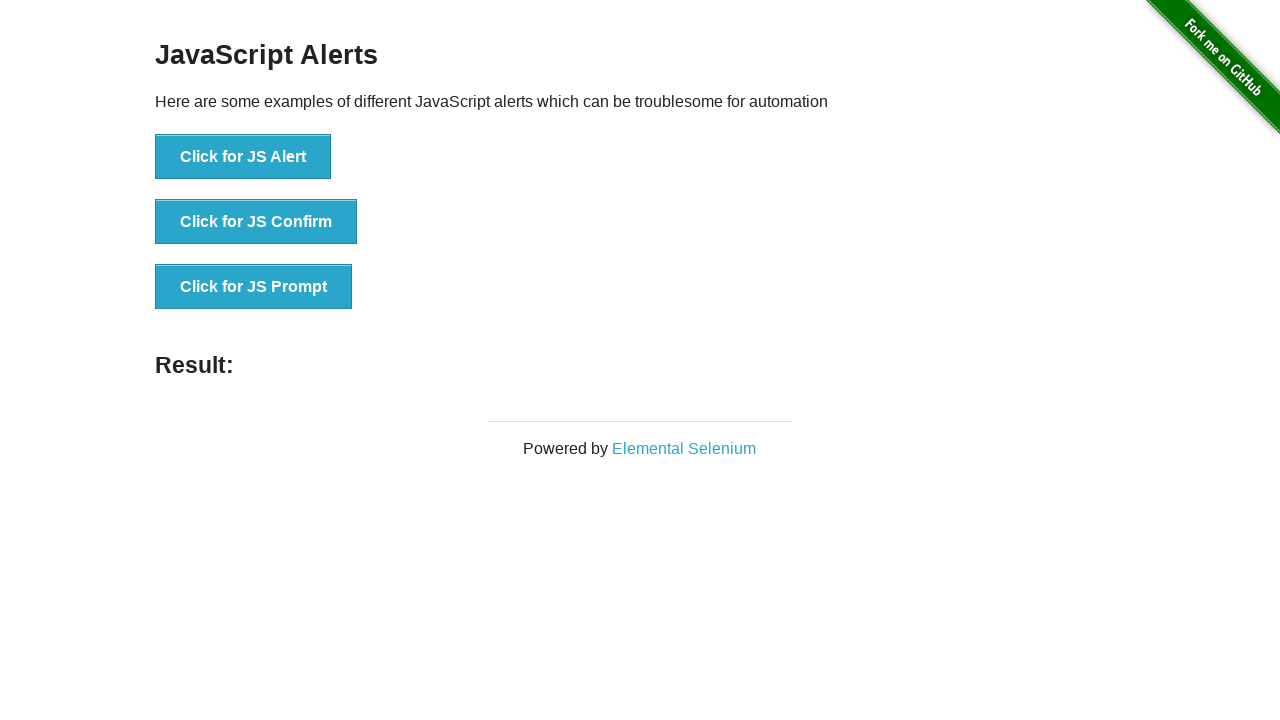

Set up dialog handler to dismiss confirm dialog
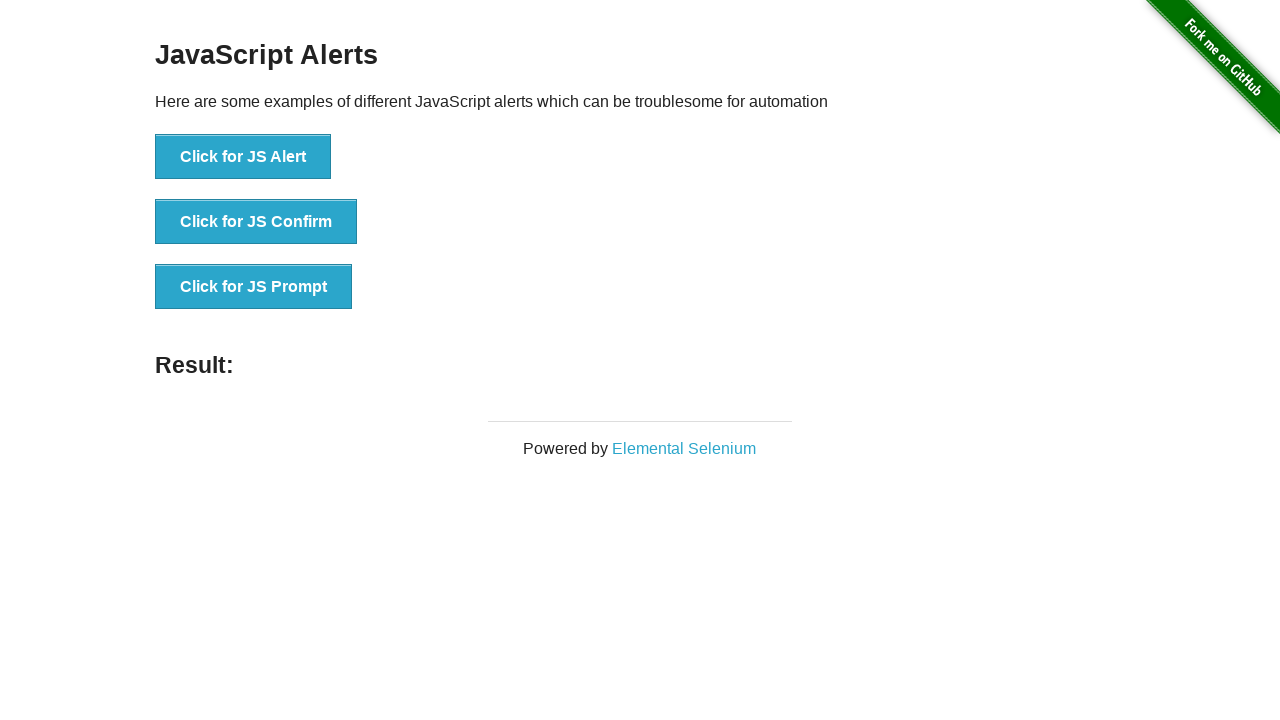

Clicked the confirm button to trigger JavaScript confirm dialog at (256, 222) on #content > div > ul > li:nth-child(2) > button
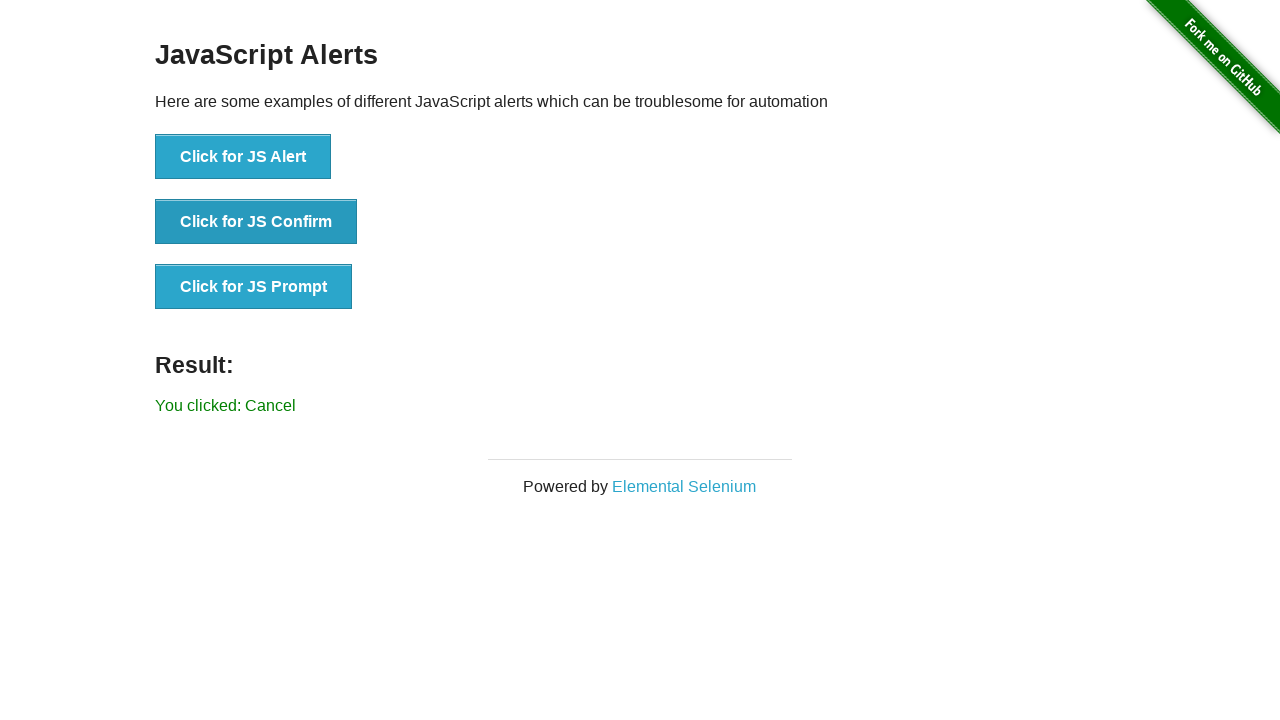

Confirmed that dialog was dismissed and result shows 'You clicked: Cancel'
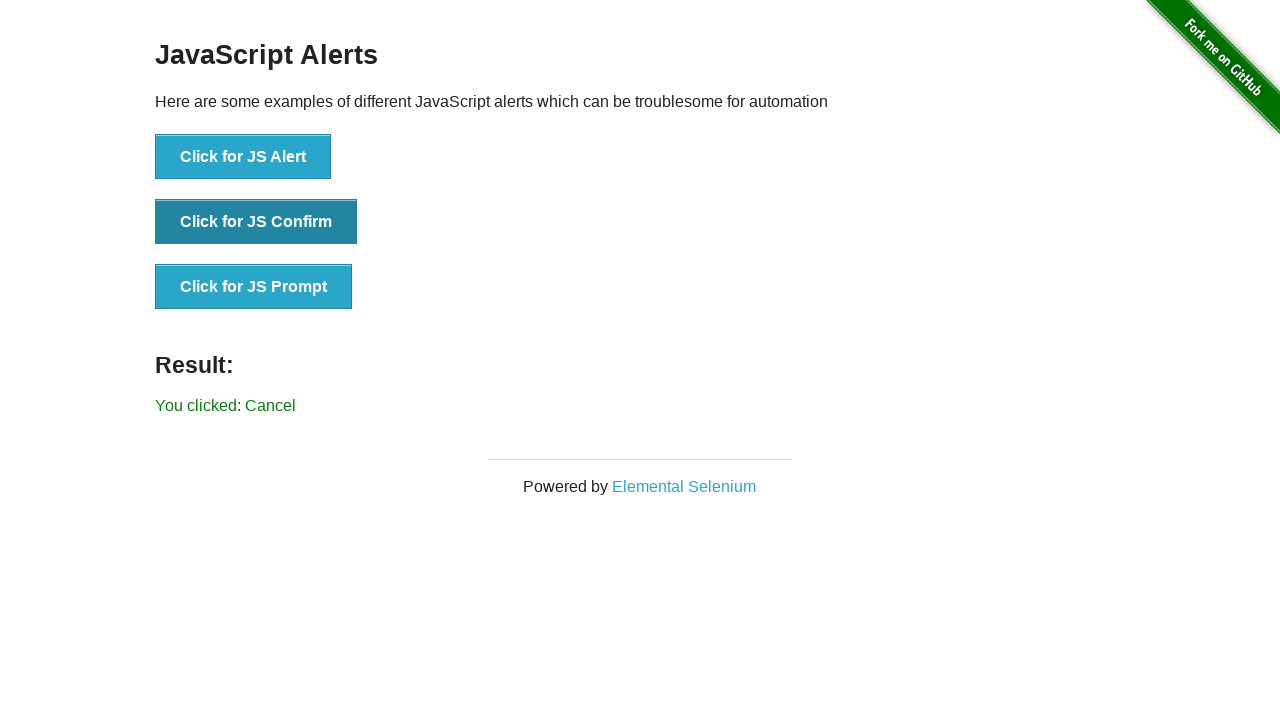

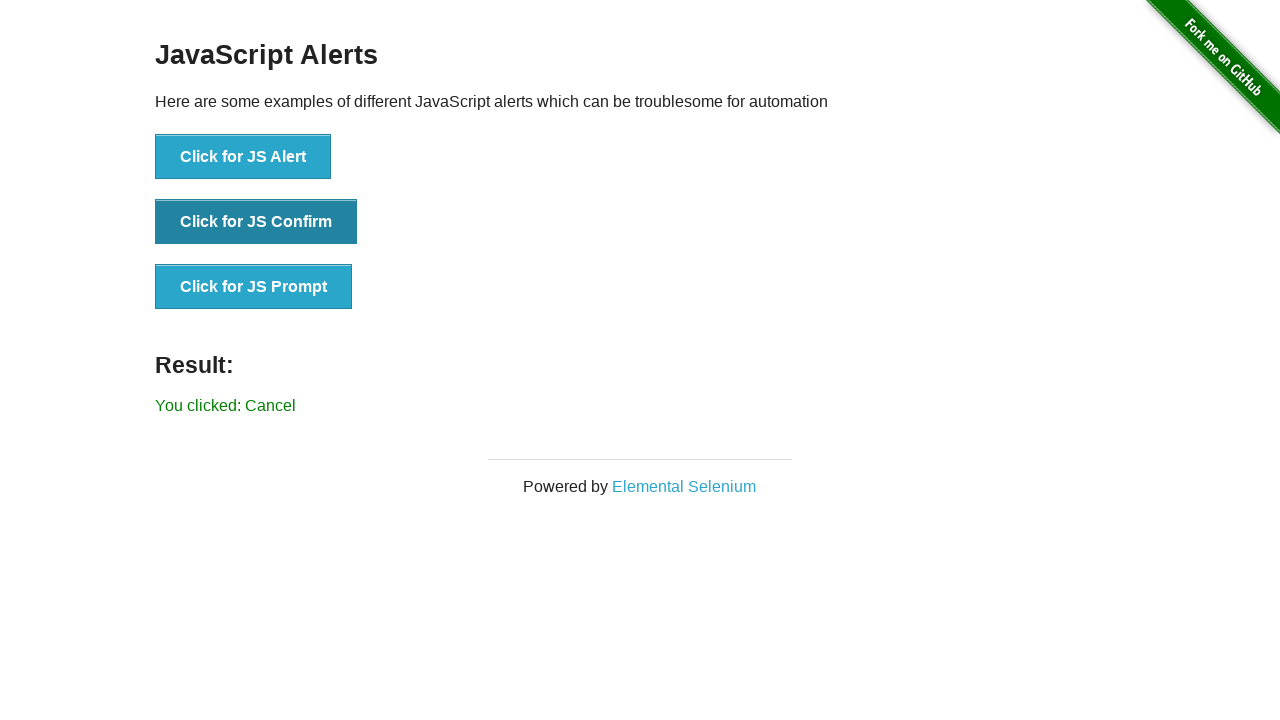